Tests the resizable widget functionality by clicking and dragging the resizable element to increase its size by a specified offset.

Starting URL: https://demoqa.com/resizable

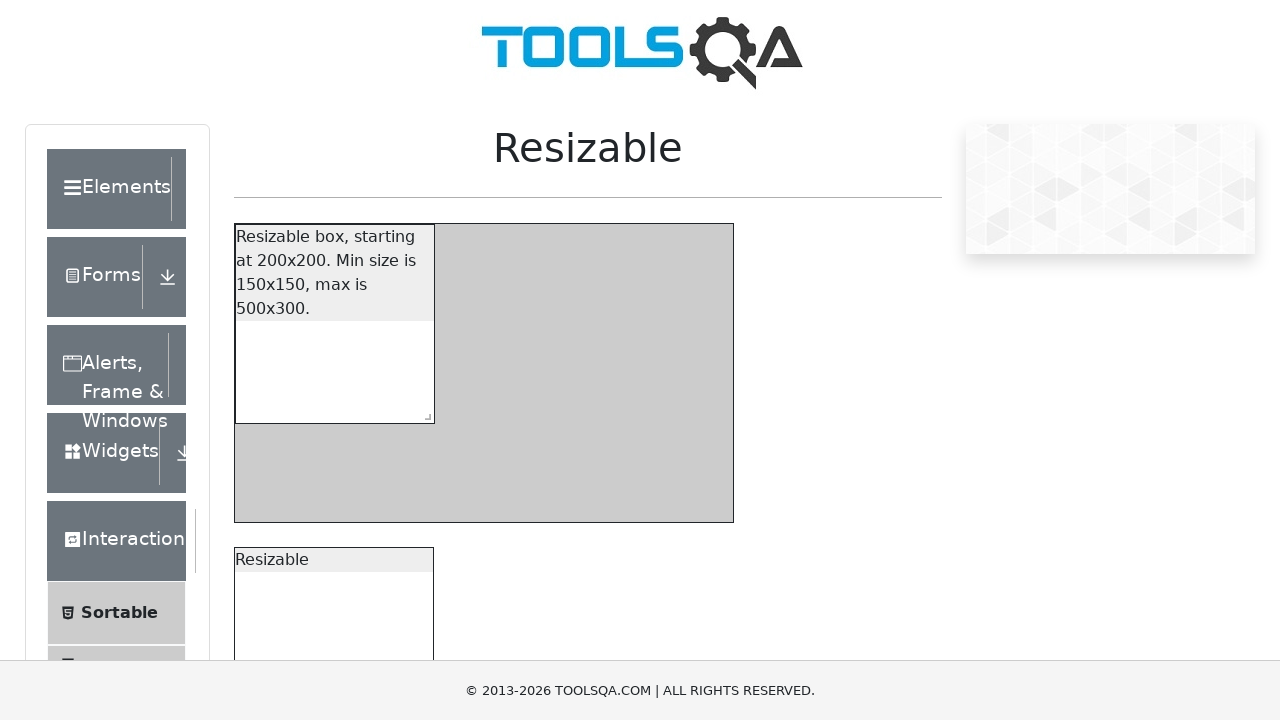

Waited for resizable element to be visible
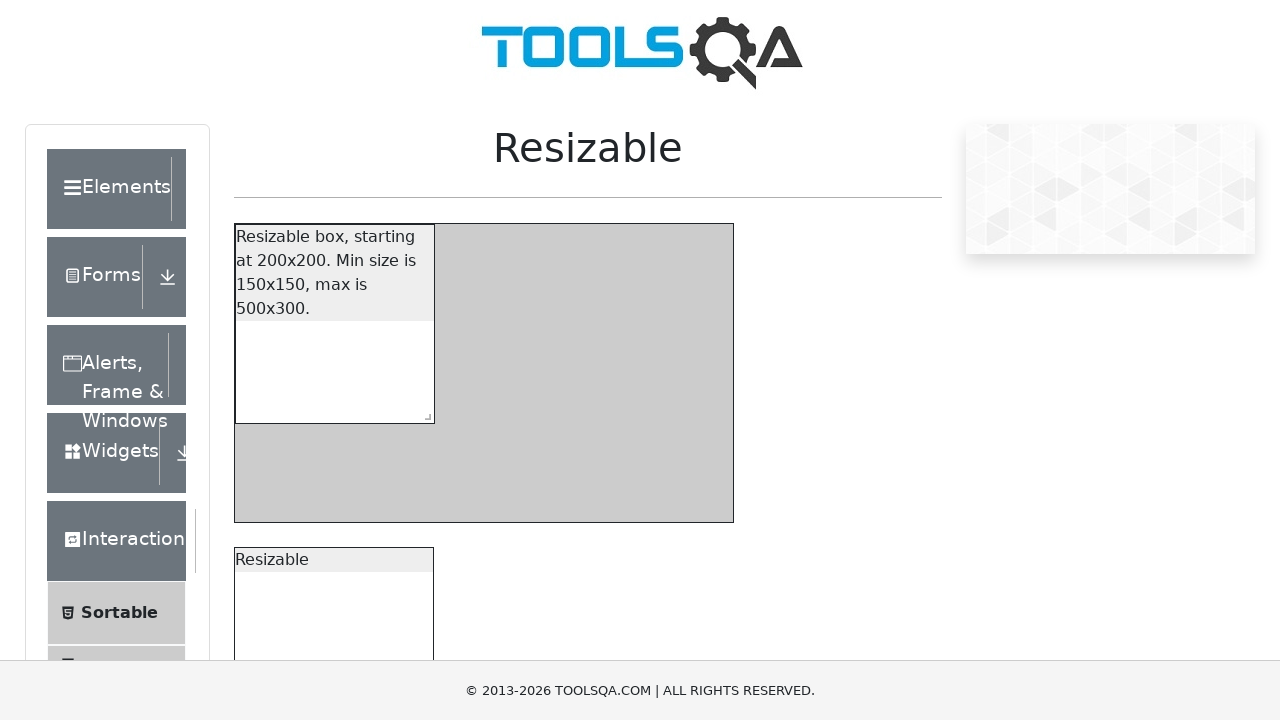

Located the resize handle element
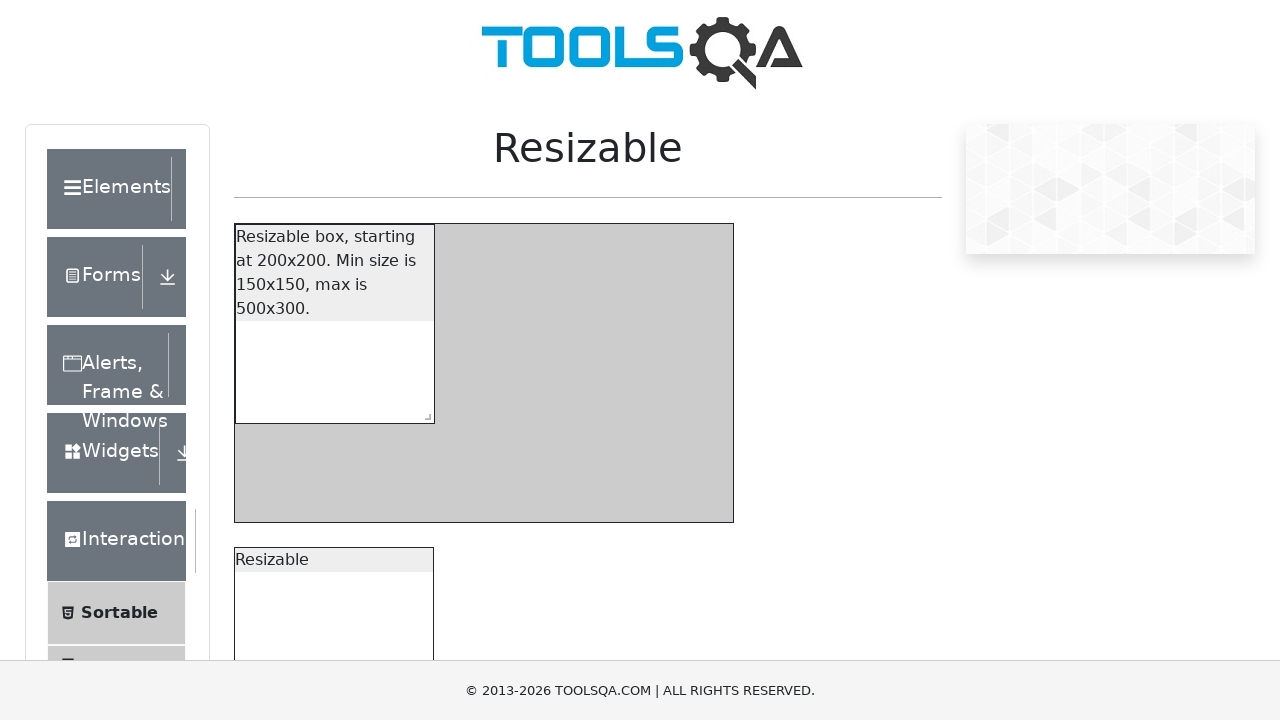

Dragged resize handle to increase element size by offset (250, 300) at (663, 650)
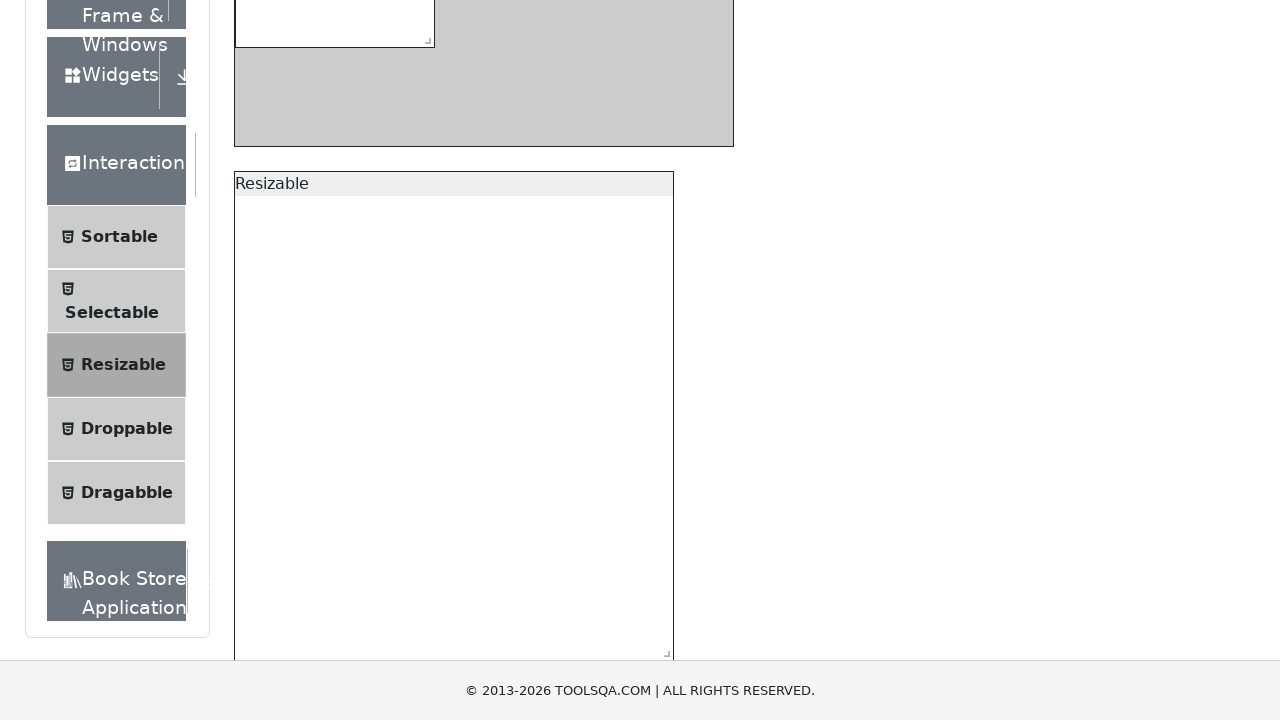

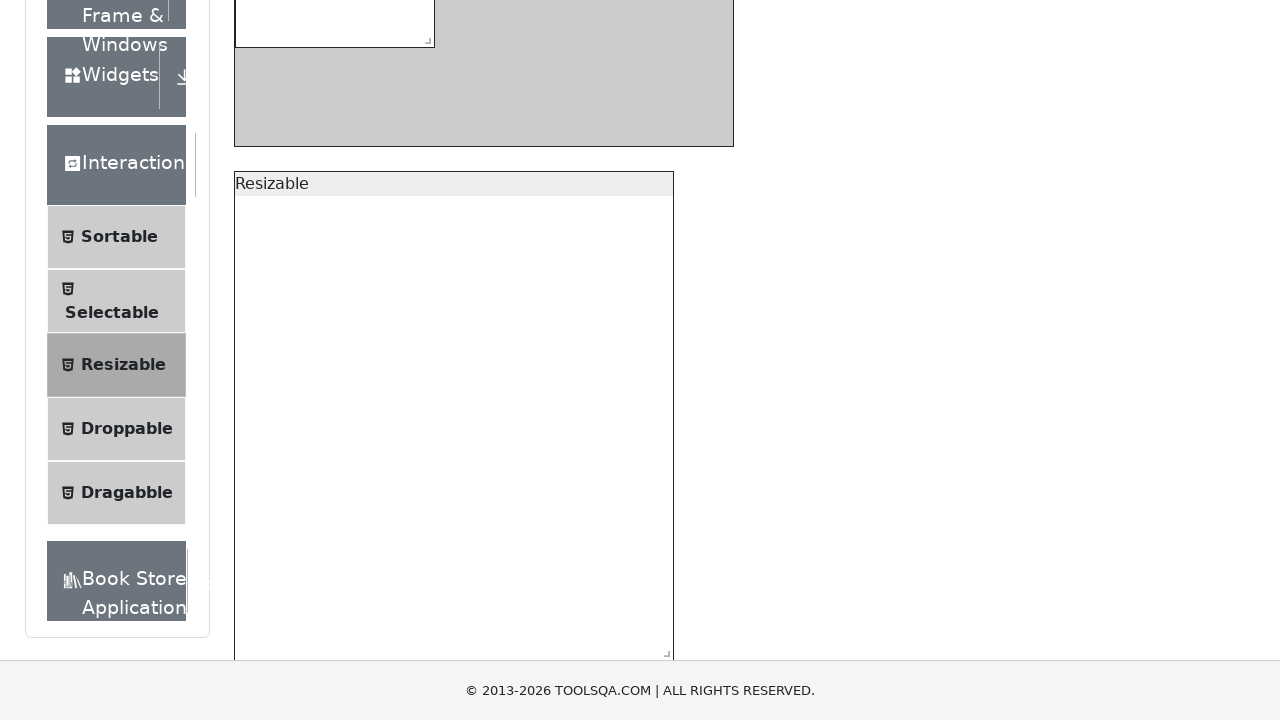